Tests a form submission by entering a name in the input field and clicking the submit button

Starting URL: https://formy-project.herokuapp.com/keypress

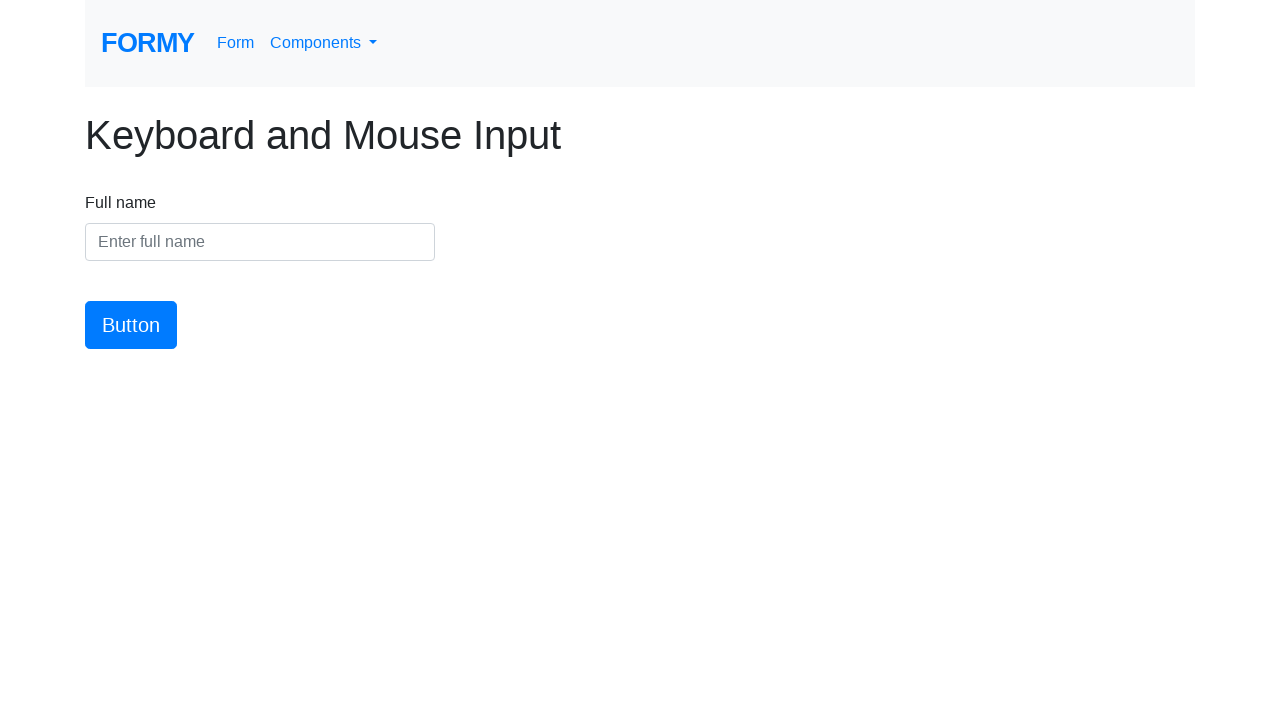

Clicked on the name input field at (260, 242) on #name
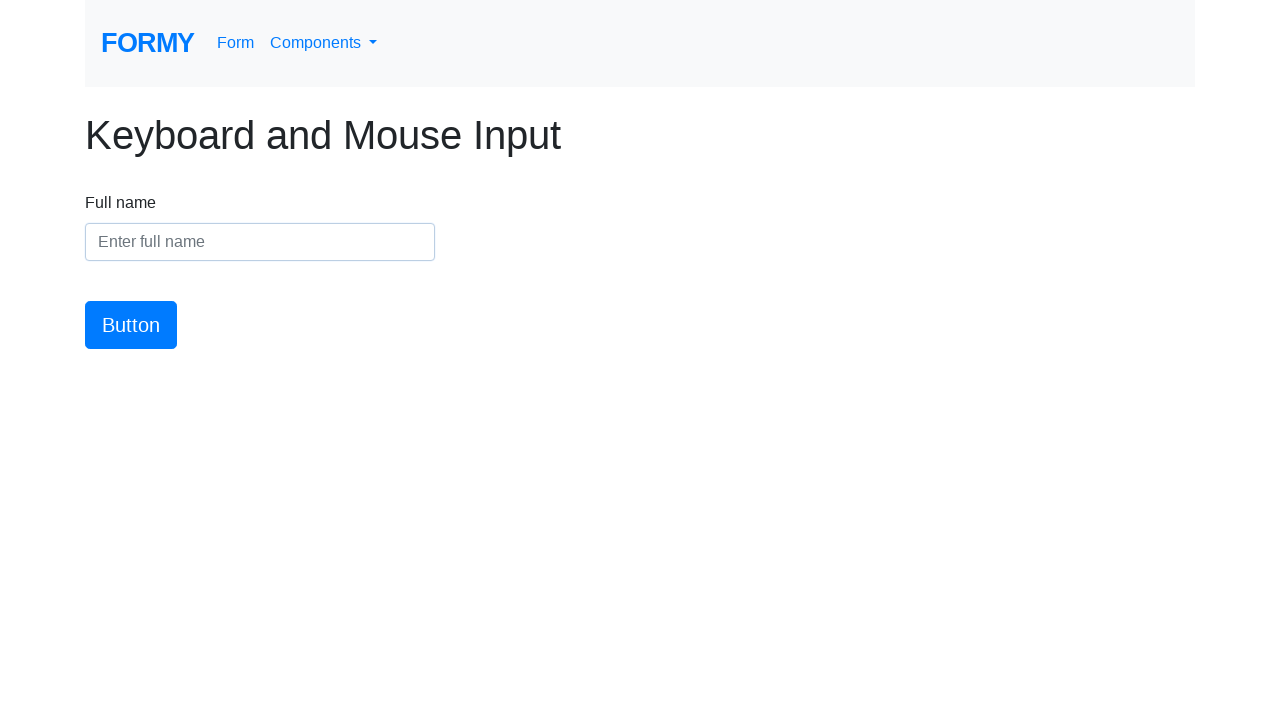

Entered 'Jaimini Shinde' into the name field on #name
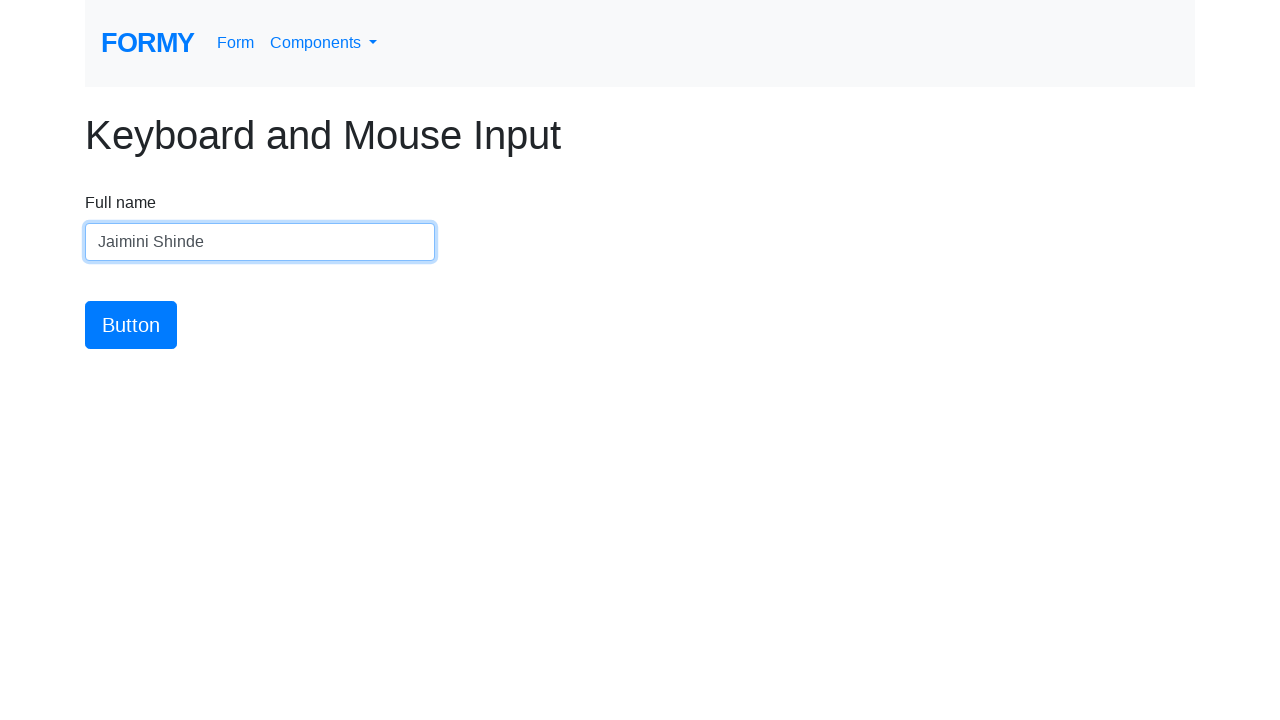

Clicked the submit button to submit the form at (131, 325) on #button
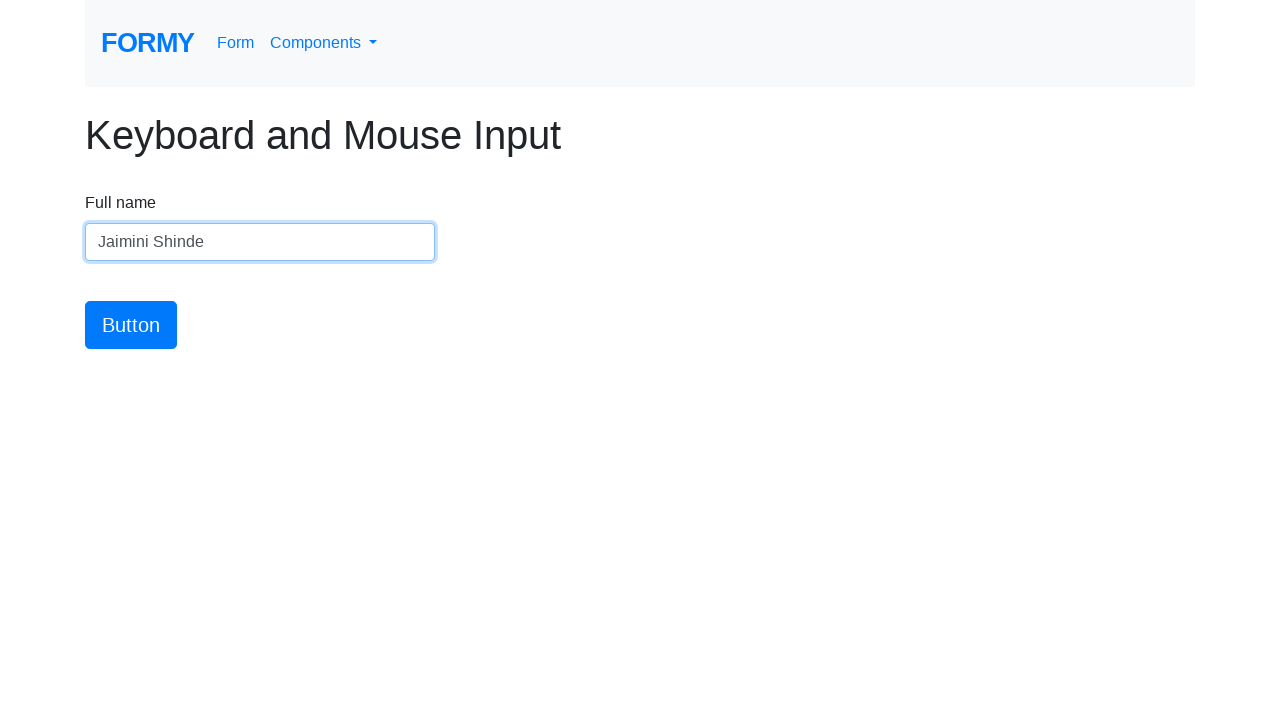

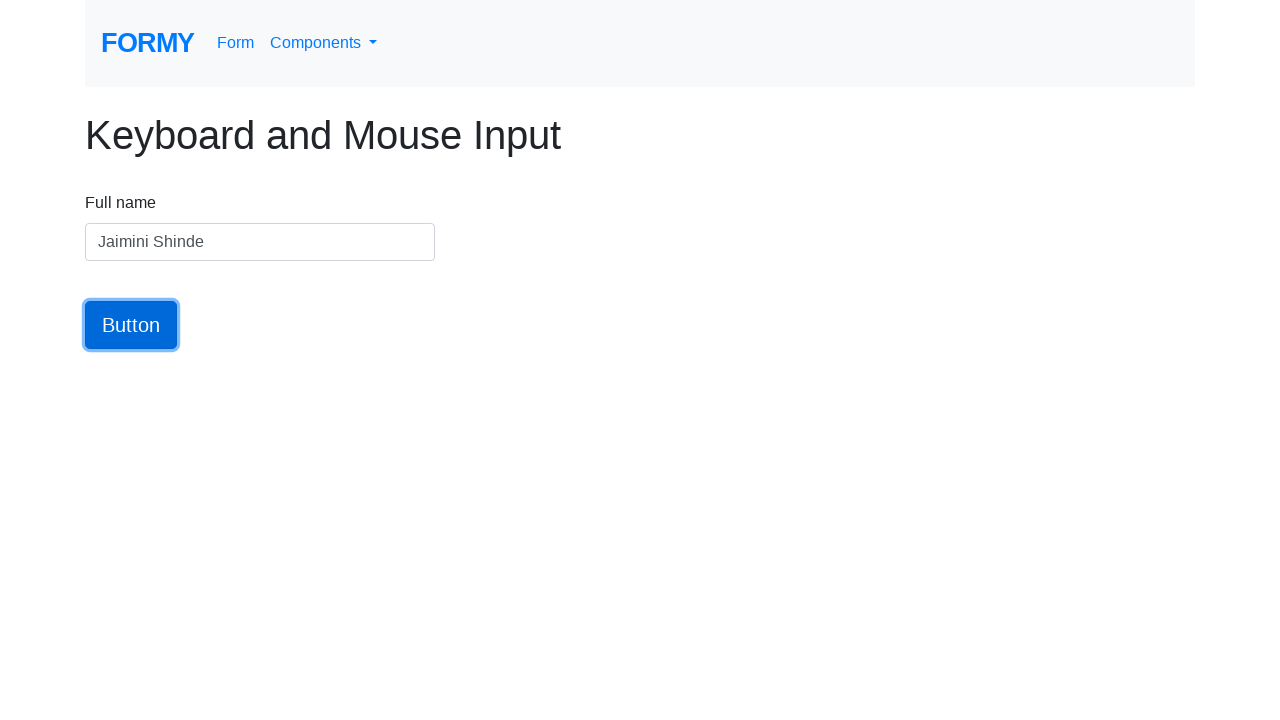